Navigates to the Calley "Best Auto Dialer App" page with a mobile viewport size (360x640) to verify the page loads correctly on mobile resolution.

Starting URL: https://www.getcalley.com/best-auto-dialer-app/

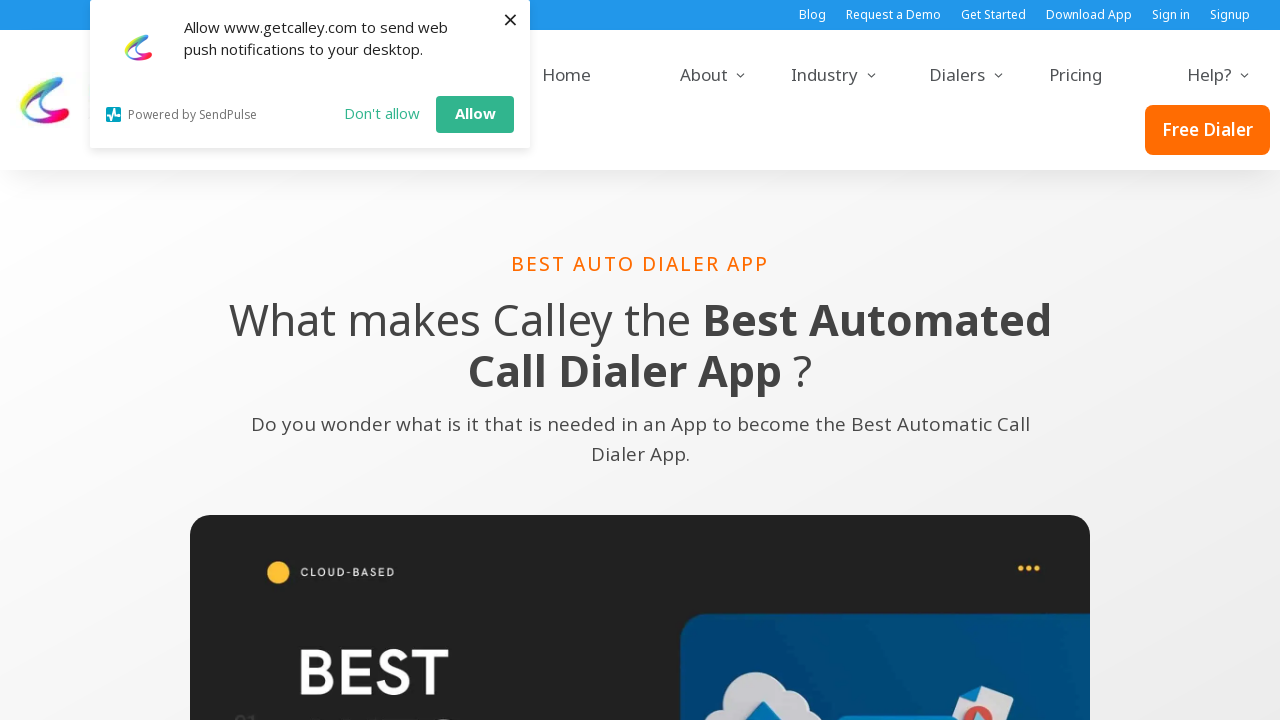

Set viewport size to mobile resolution (360x640)
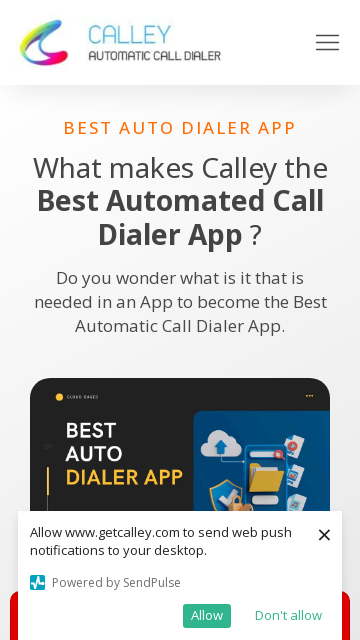

Page fully loaded with networkidle state
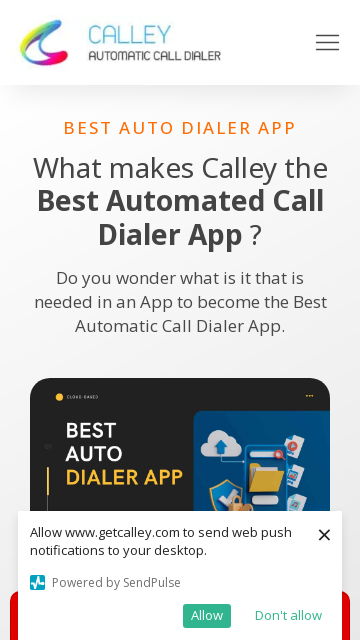

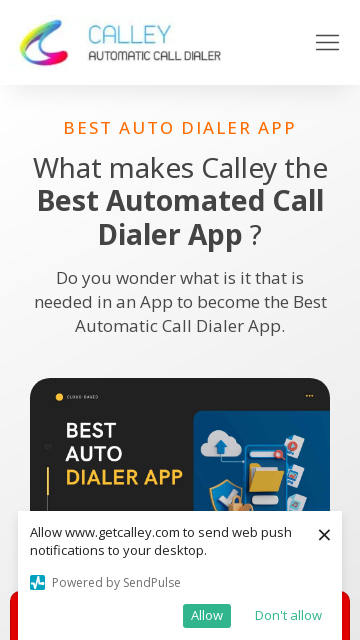